Tests a math calculation form by reading a value from the page, computing a mathematical formula (log of absolute value of 12*sin(x)), entering the result, checking a checkbox, clicking a radio button, and submitting the form.

Starting URL: https://suninjuly.github.io/math.html

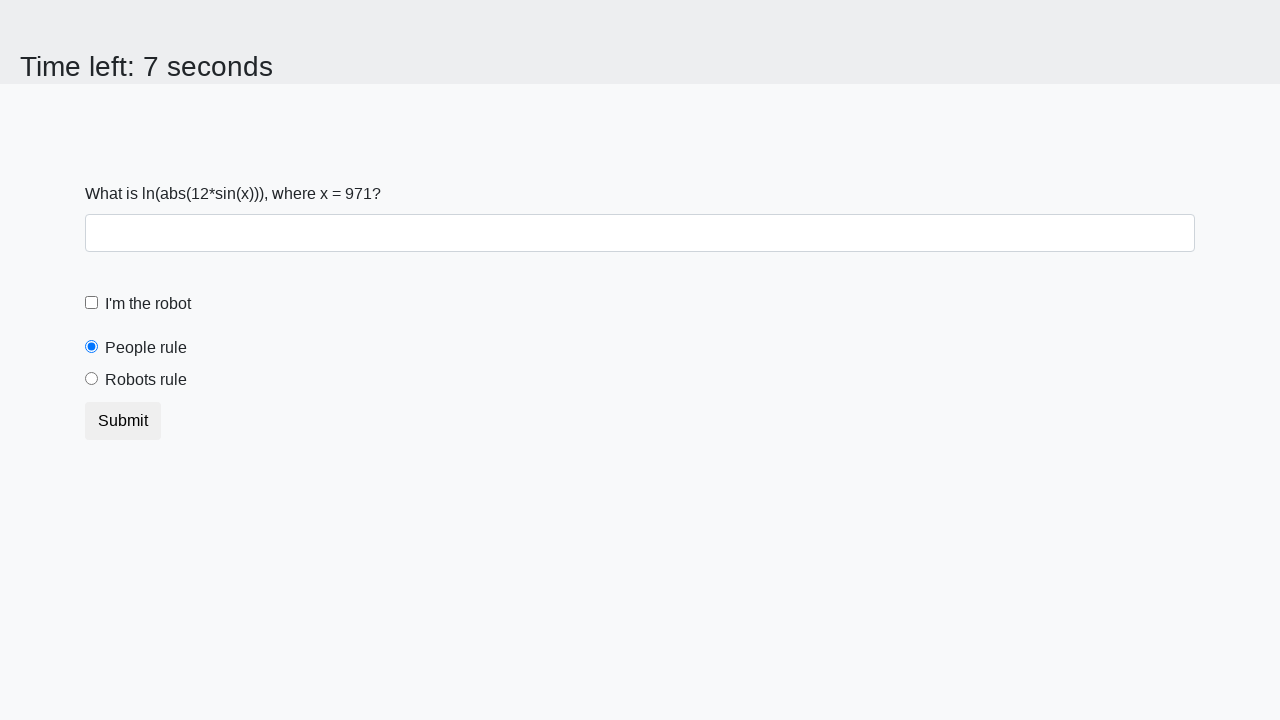

Located and read input value from page
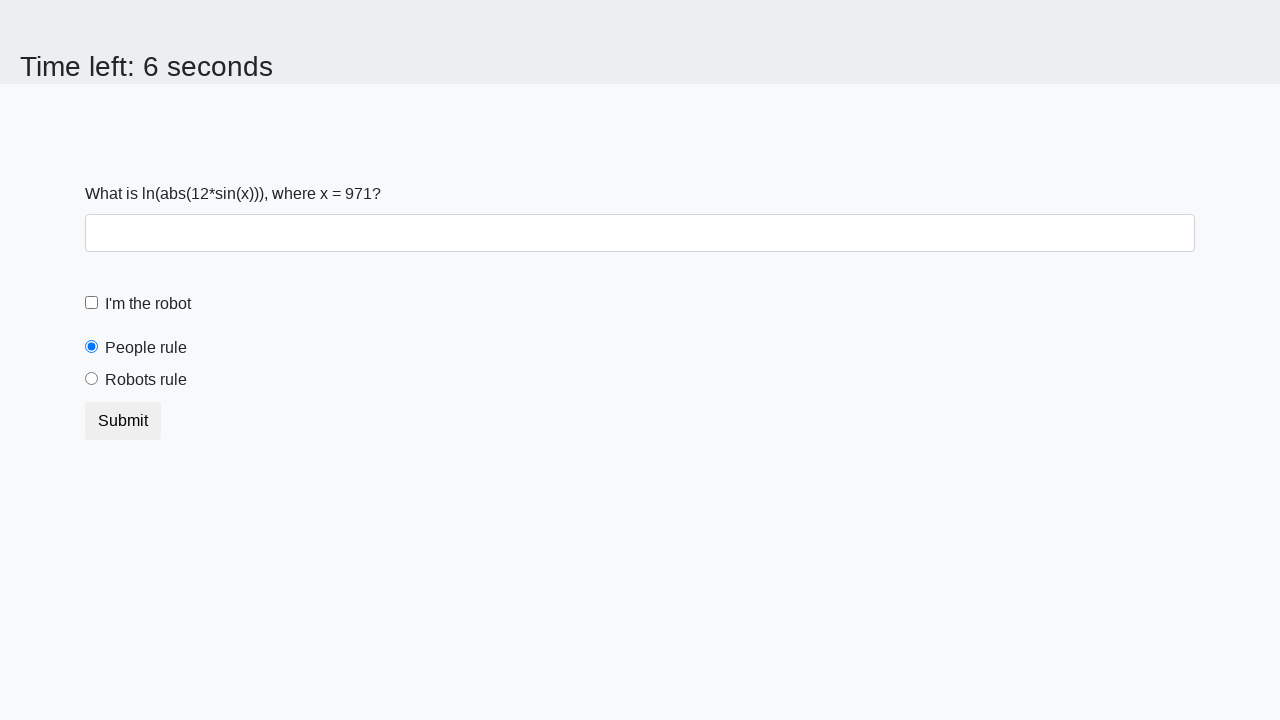

Calculated result using formula log(abs(12*sin(971)))
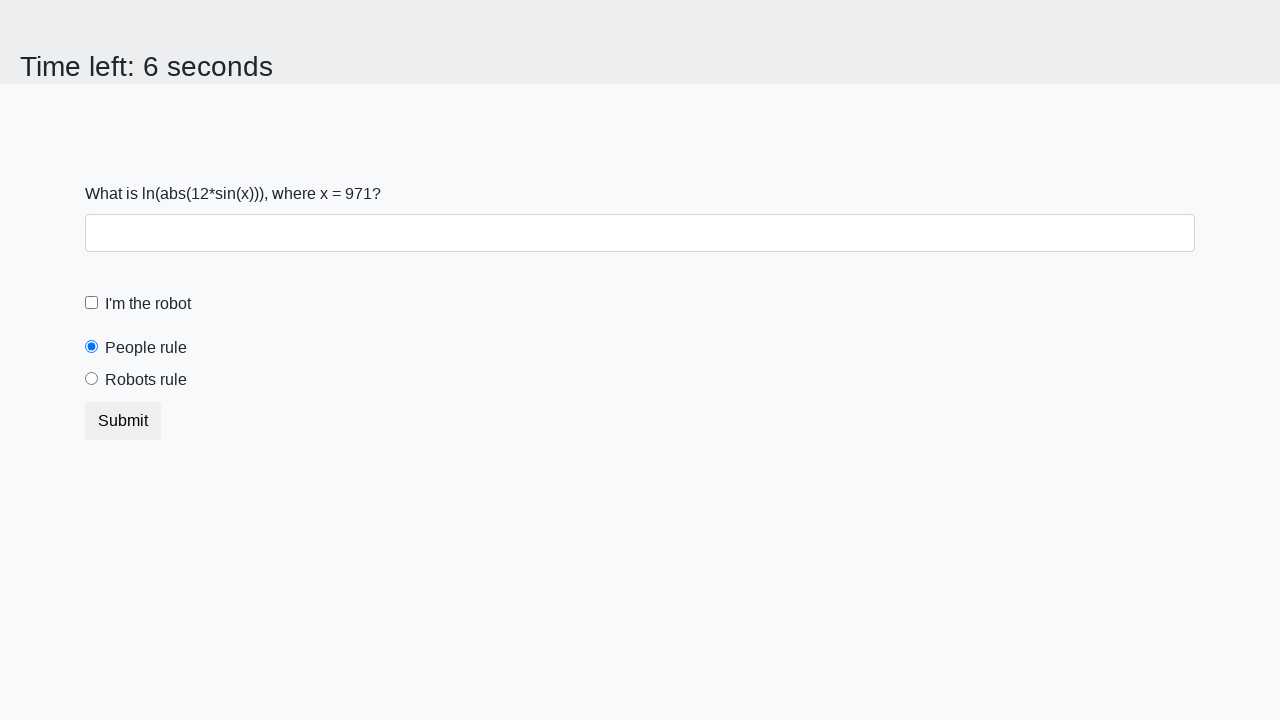

Filled answer field with calculated value: 1.0797949708138432 on #answer
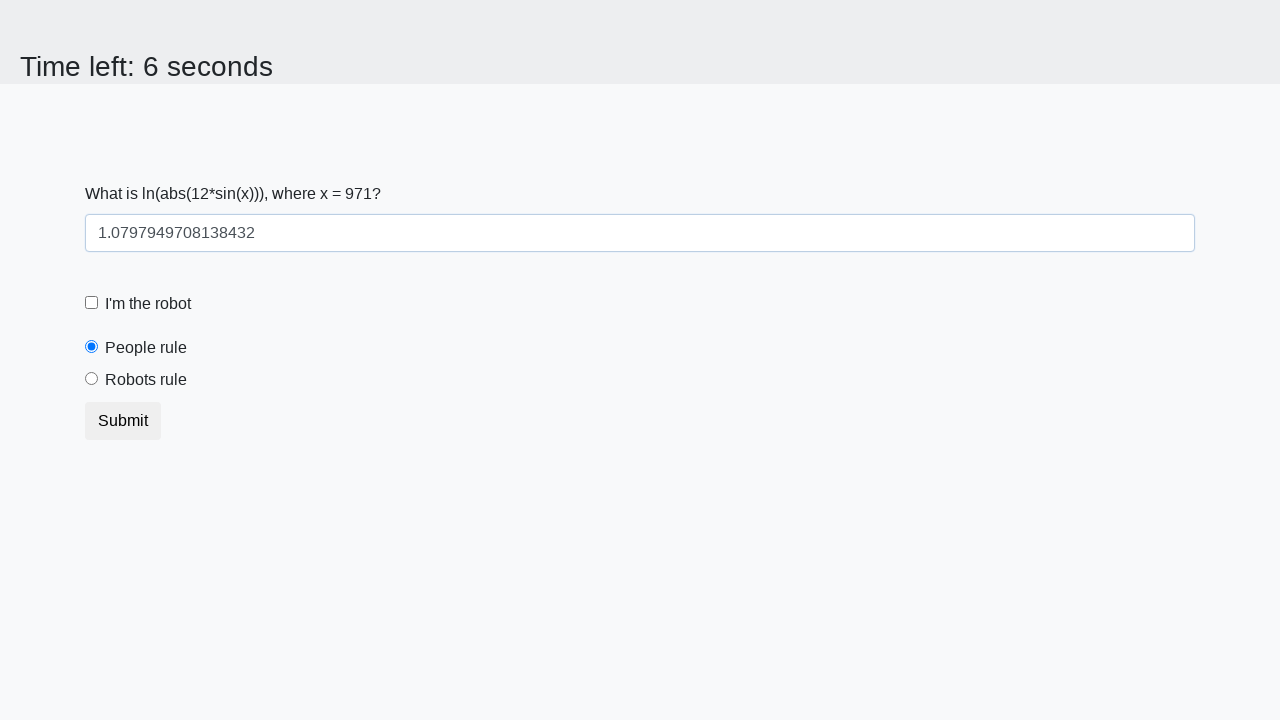

Checked the robot checkbox at (92, 303) on #robotCheckbox
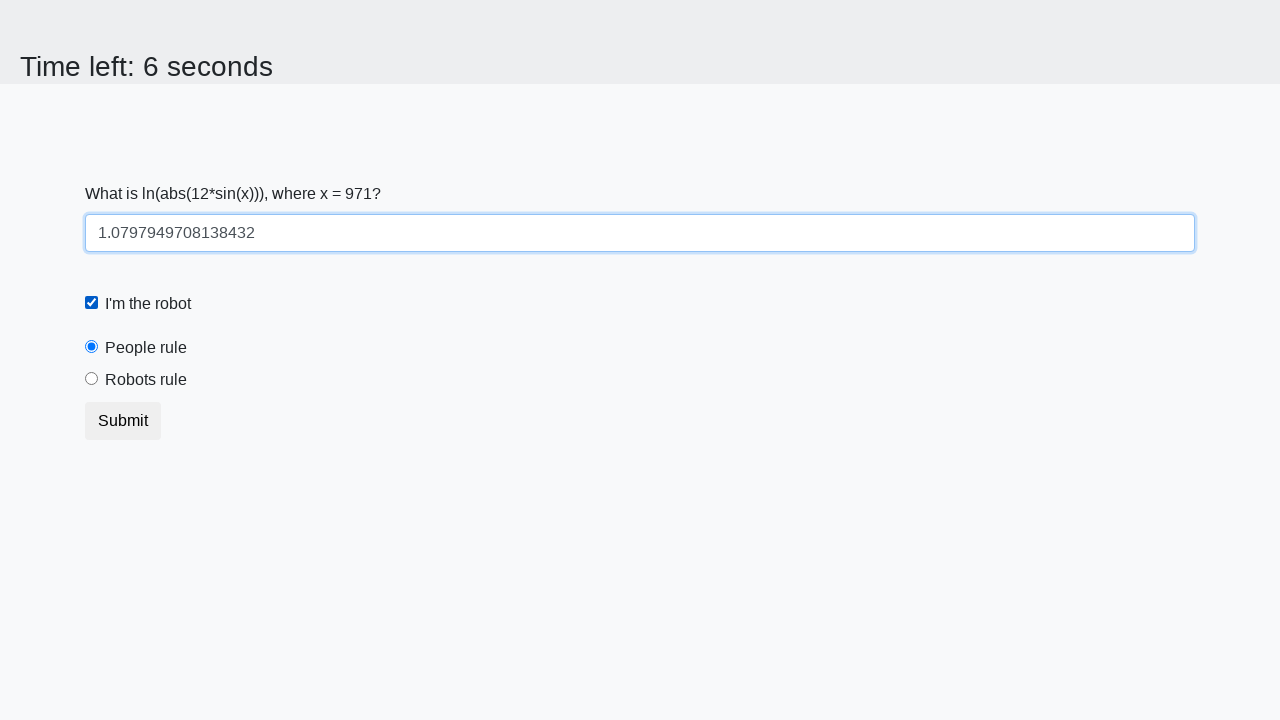

Clicked the 'robots rule' radio button at (92, 379) on #robotsRule
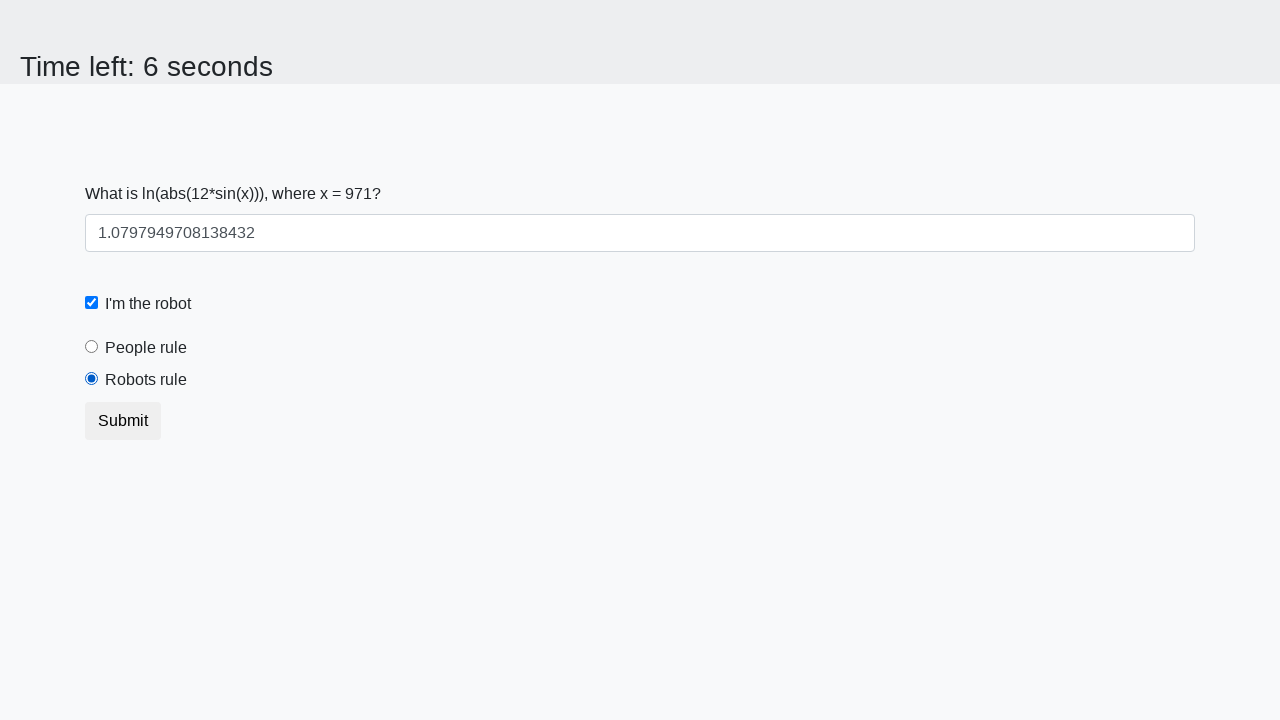

Clicked the submit button at (123, 421) on button.btn
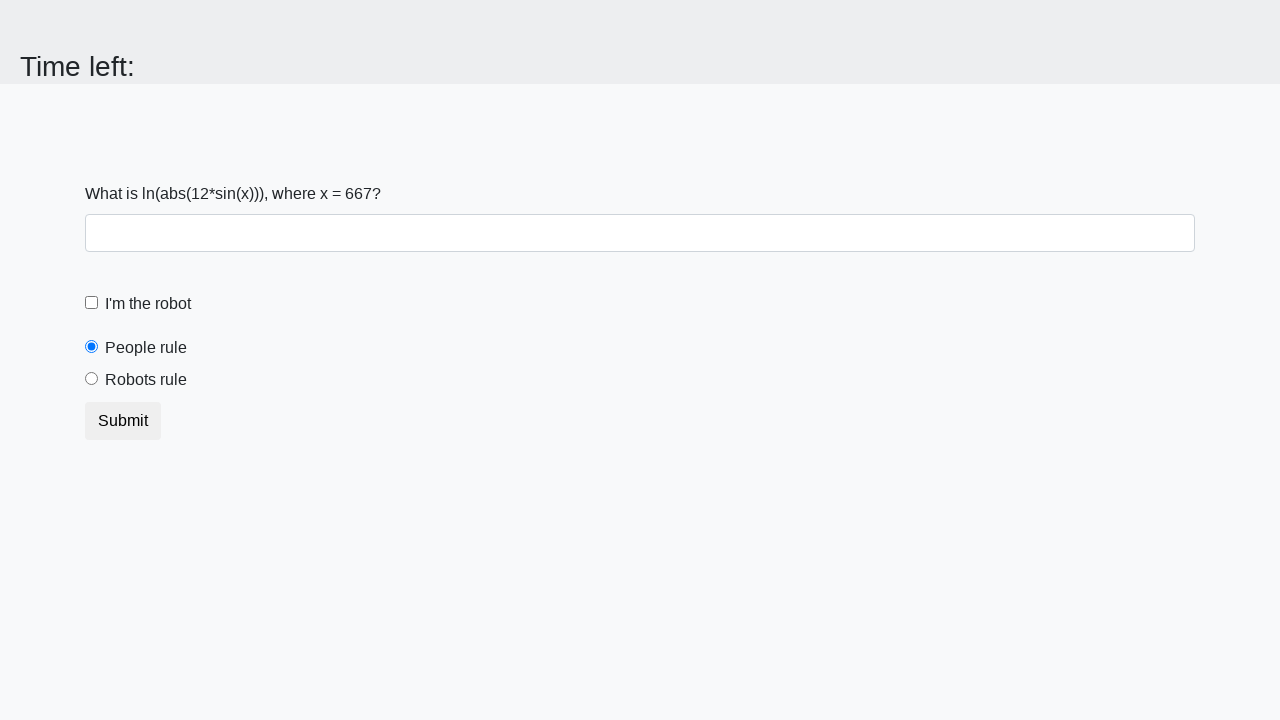

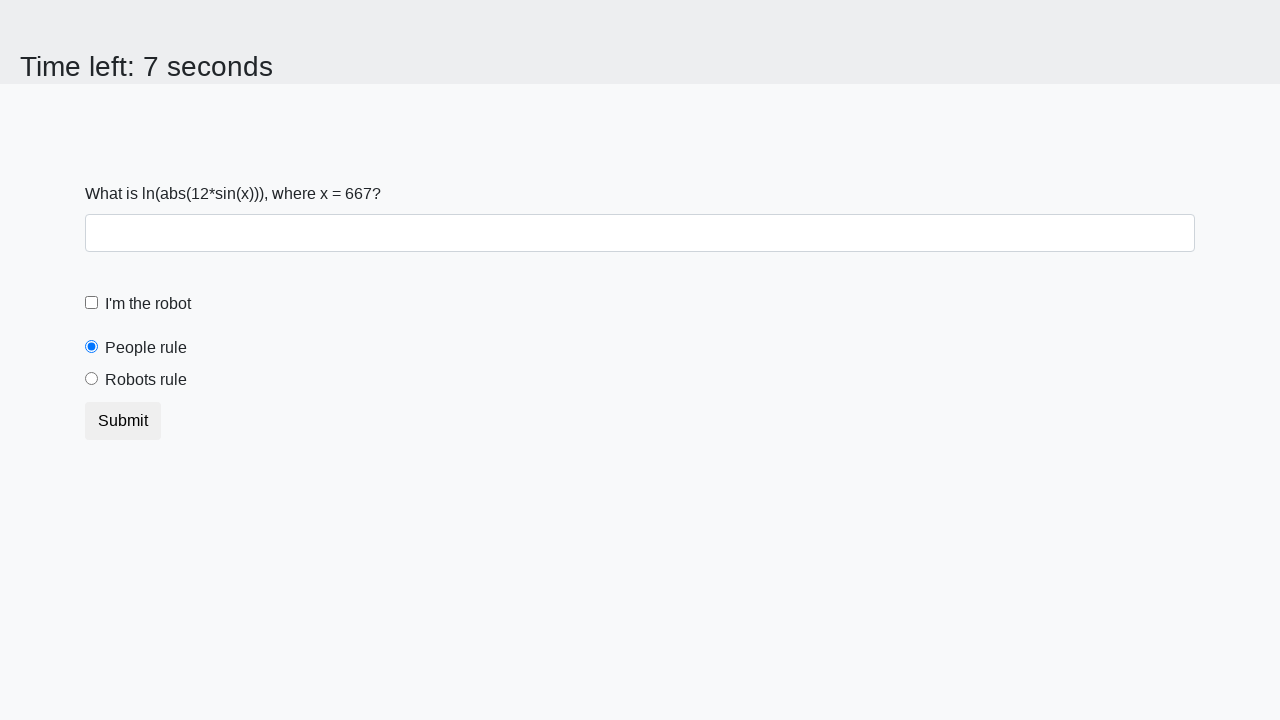